Navigates to RedBus website and retrieves the page title and URL to verify successful page load.

Starting URL: https://www.redbus.in

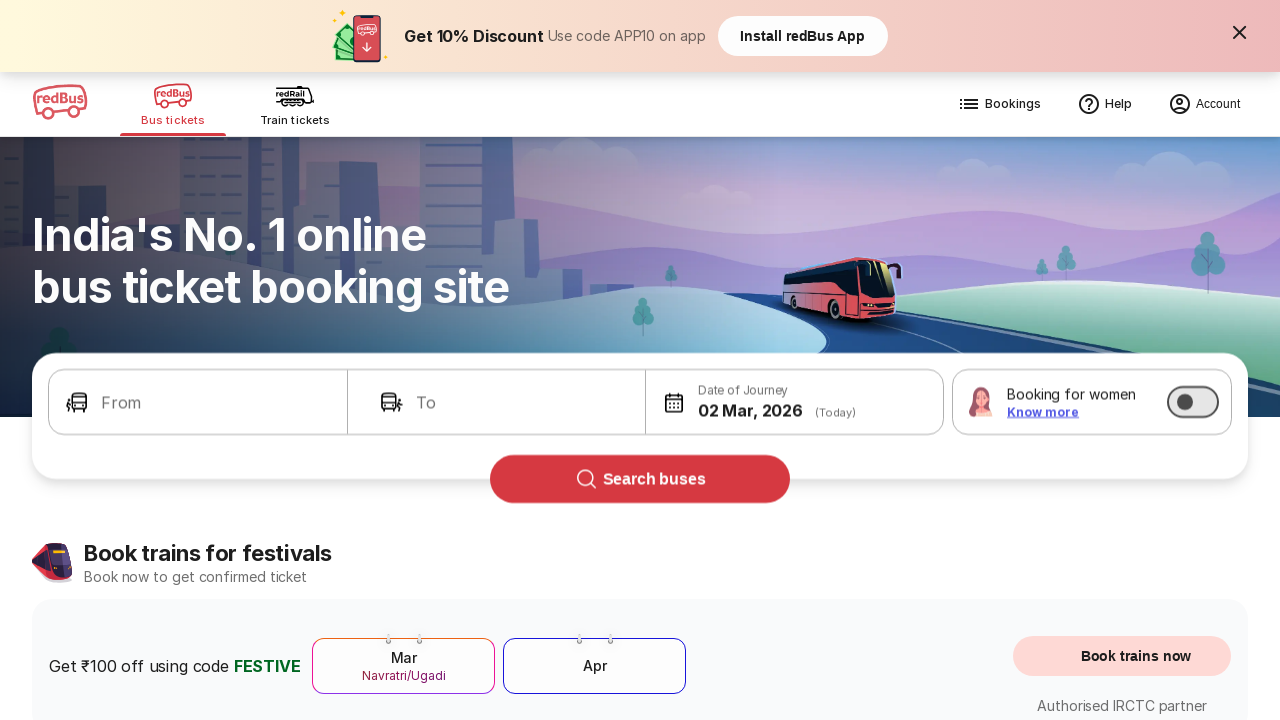

Waited for page to reach domcontentloaded state
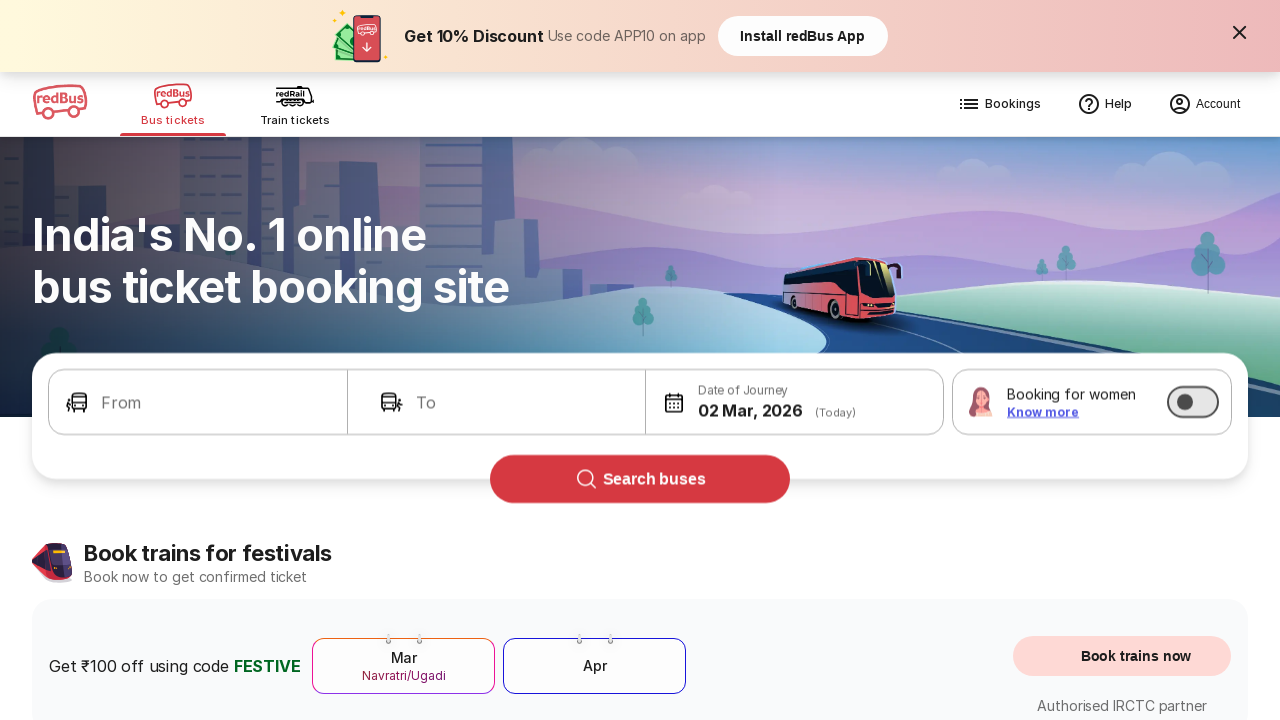

Retrieved page title: Bus Booking Online and Train Tickets at Lowest Price - redBus
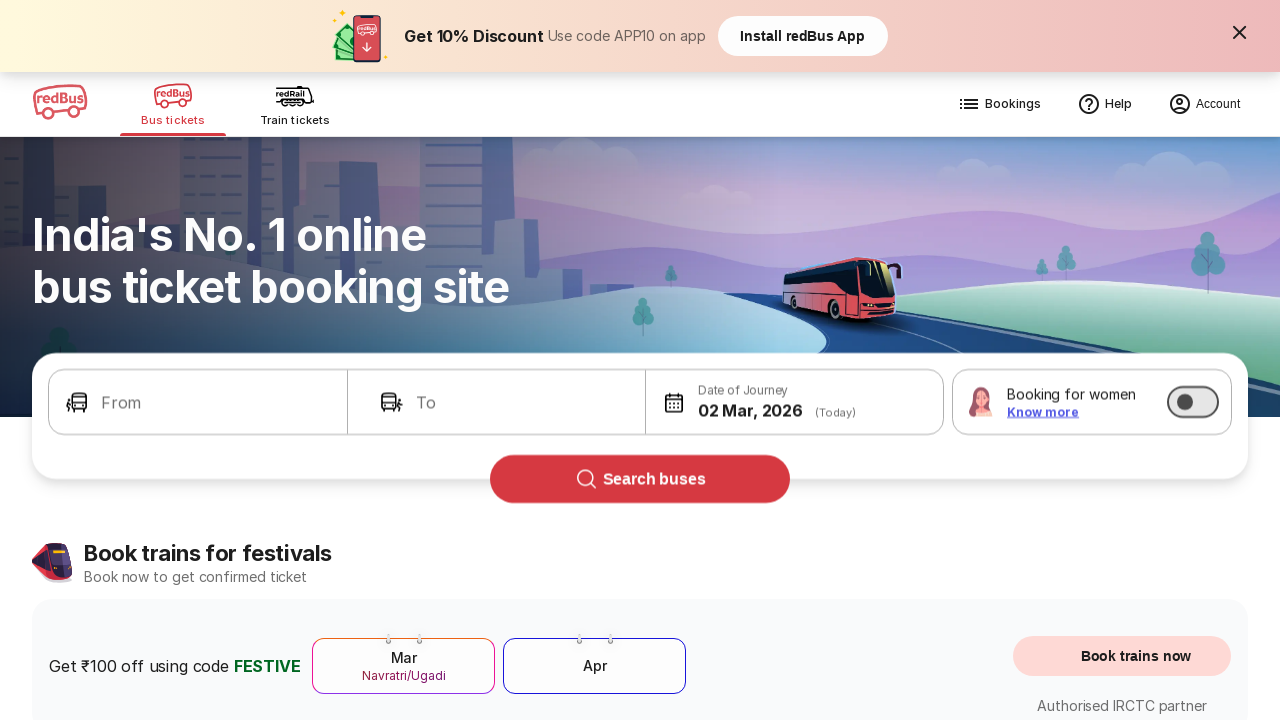

Retrieved page URL: https://www.redbus.in/
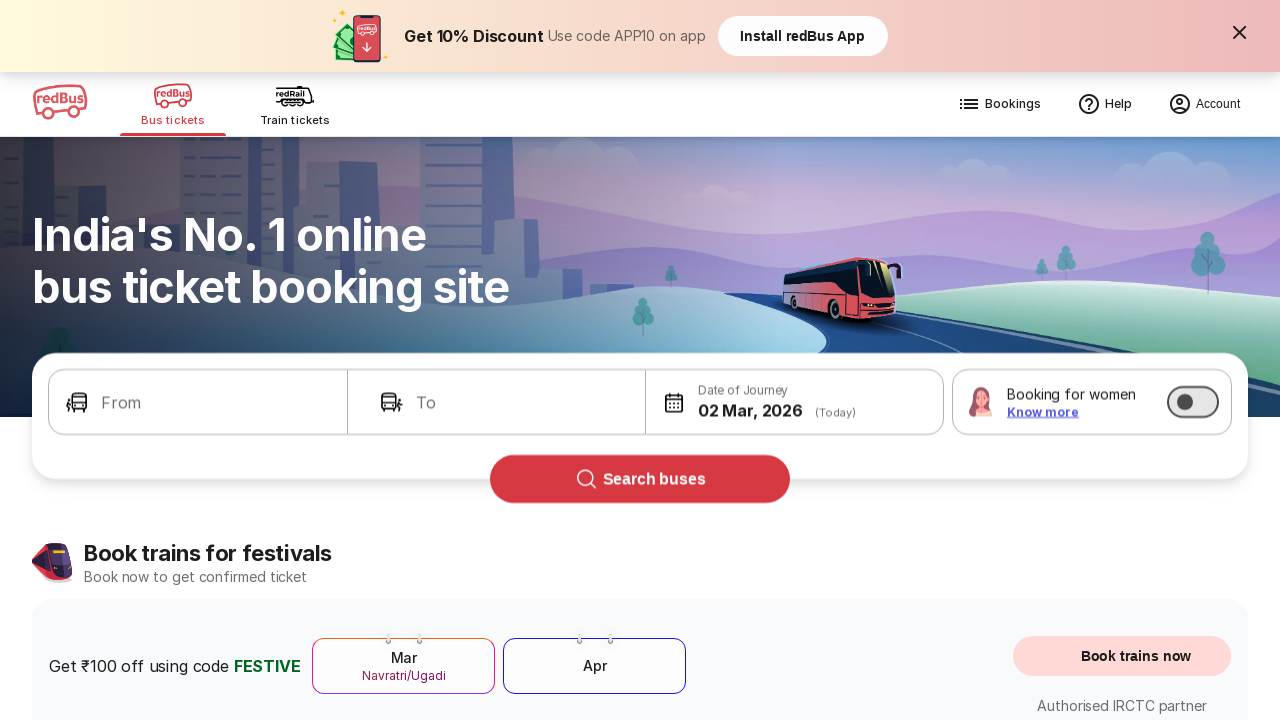

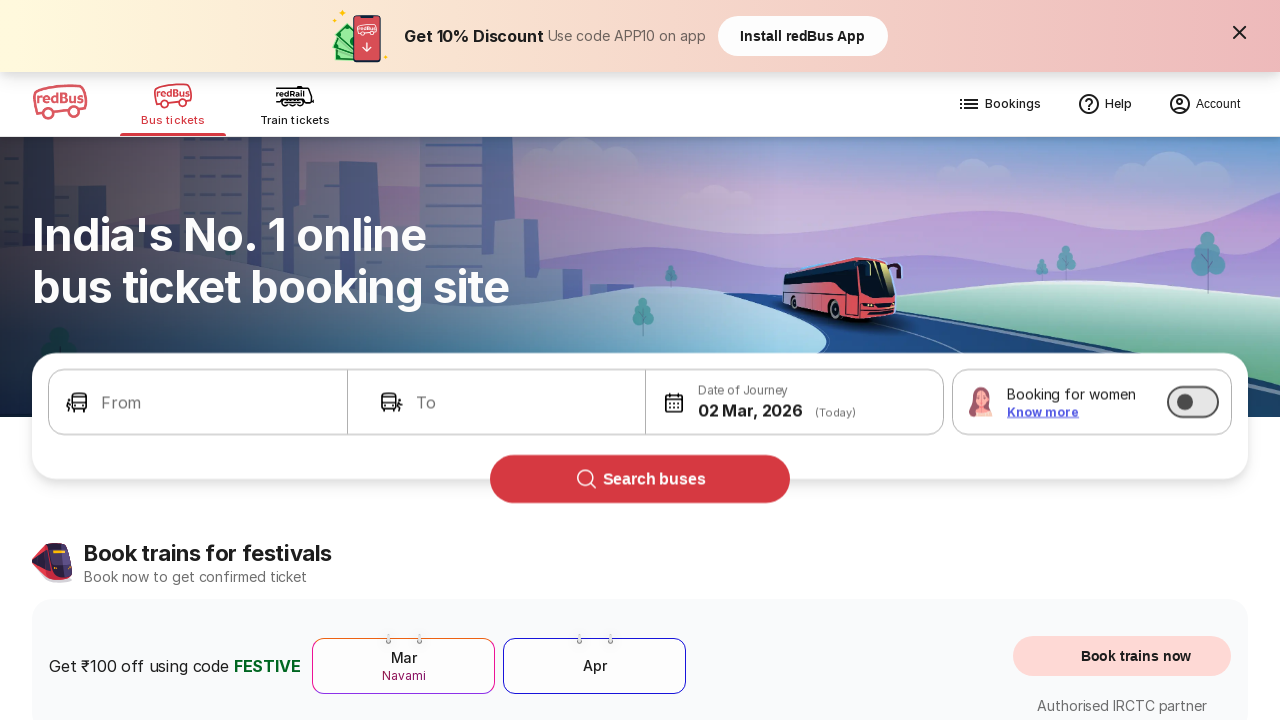